Tests A/B Testing page by navigating from homepage, clicking on A/B Testing link, and verifying the page content displays control version header and description paragraph.

Starting URL: https://the-internet.herokuapp.com/

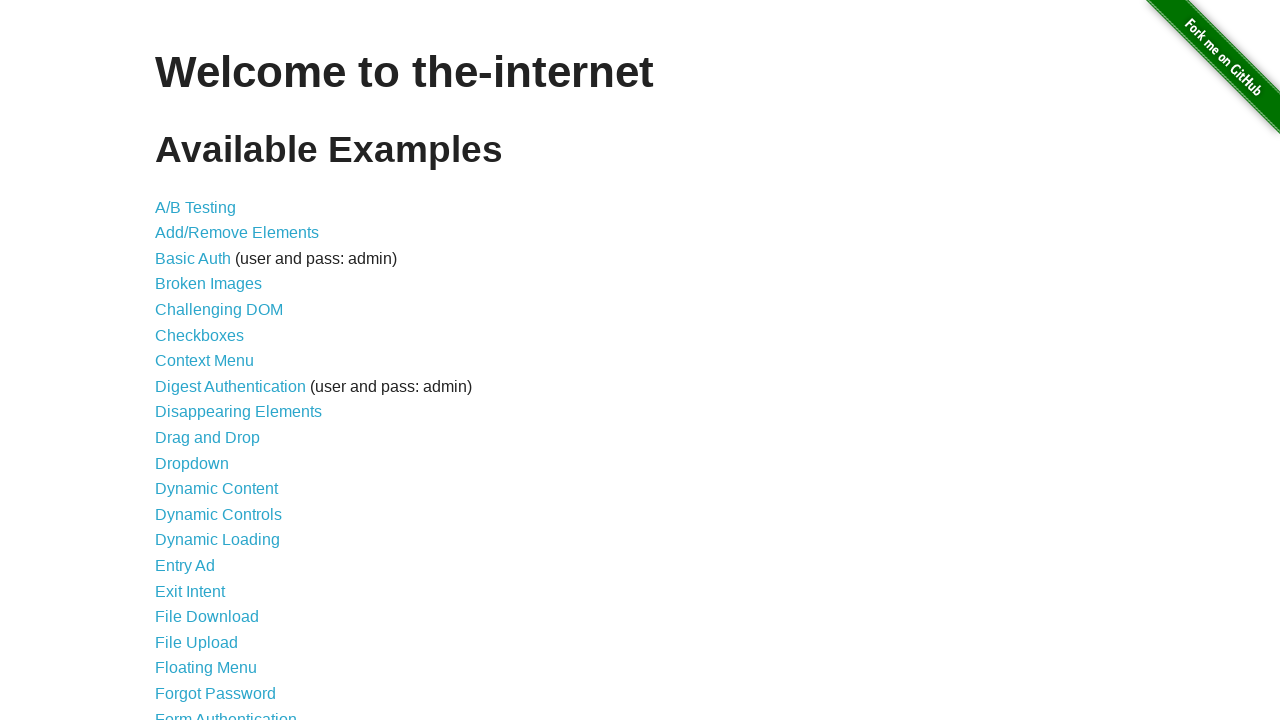

Clicked on A/B Testing link at (196, 207) on xpath=//a[contains(text(),'A/B Testing')]
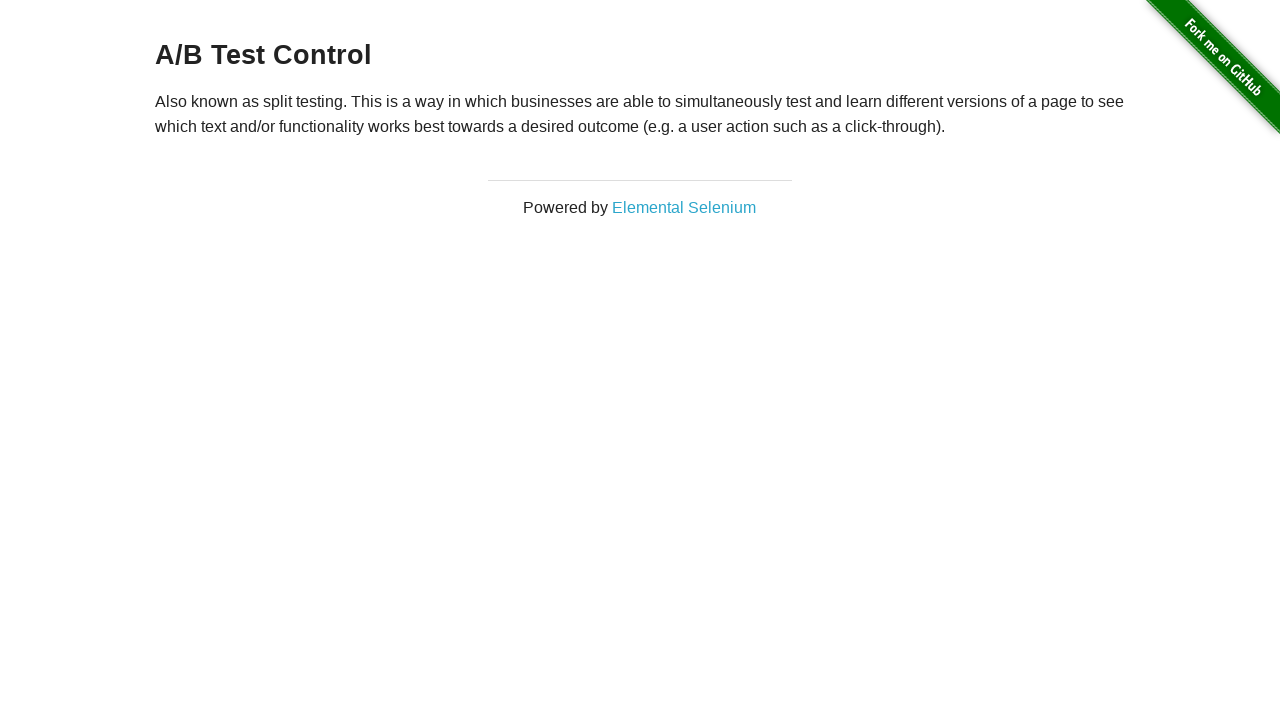

A/B Testing page header (h3) is now visible
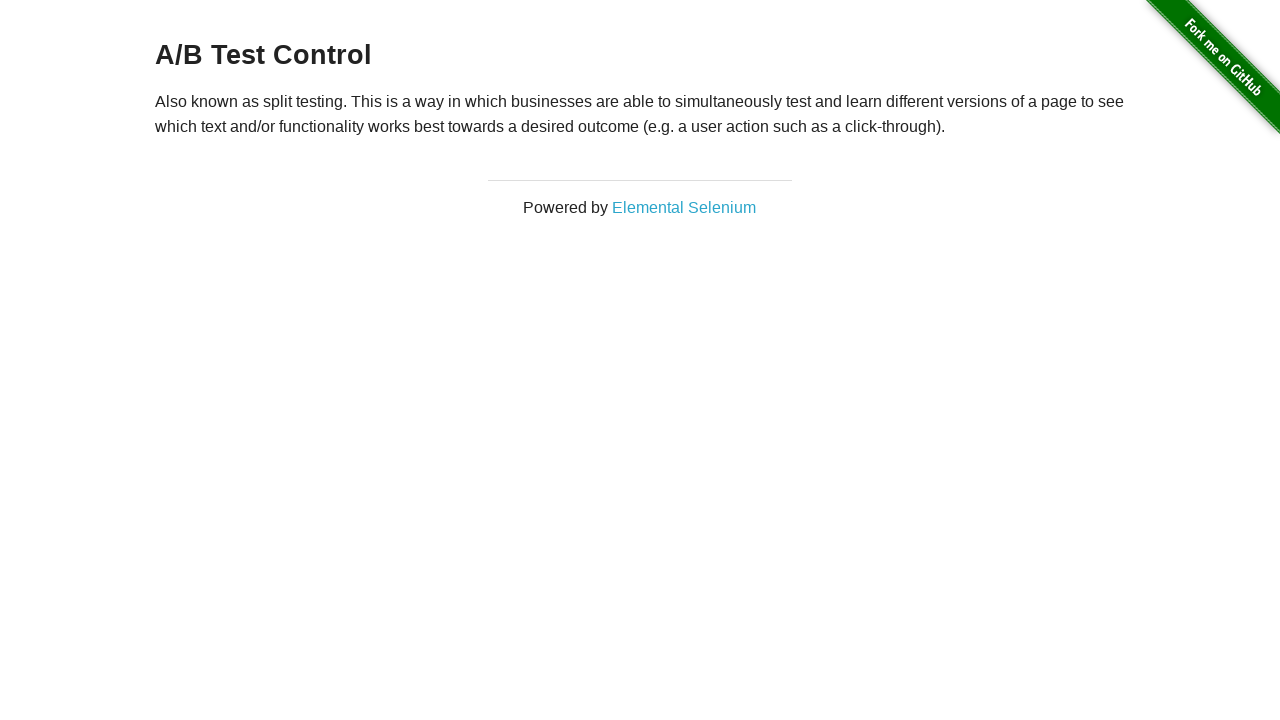

A/B Testing page description paragraph is now visible
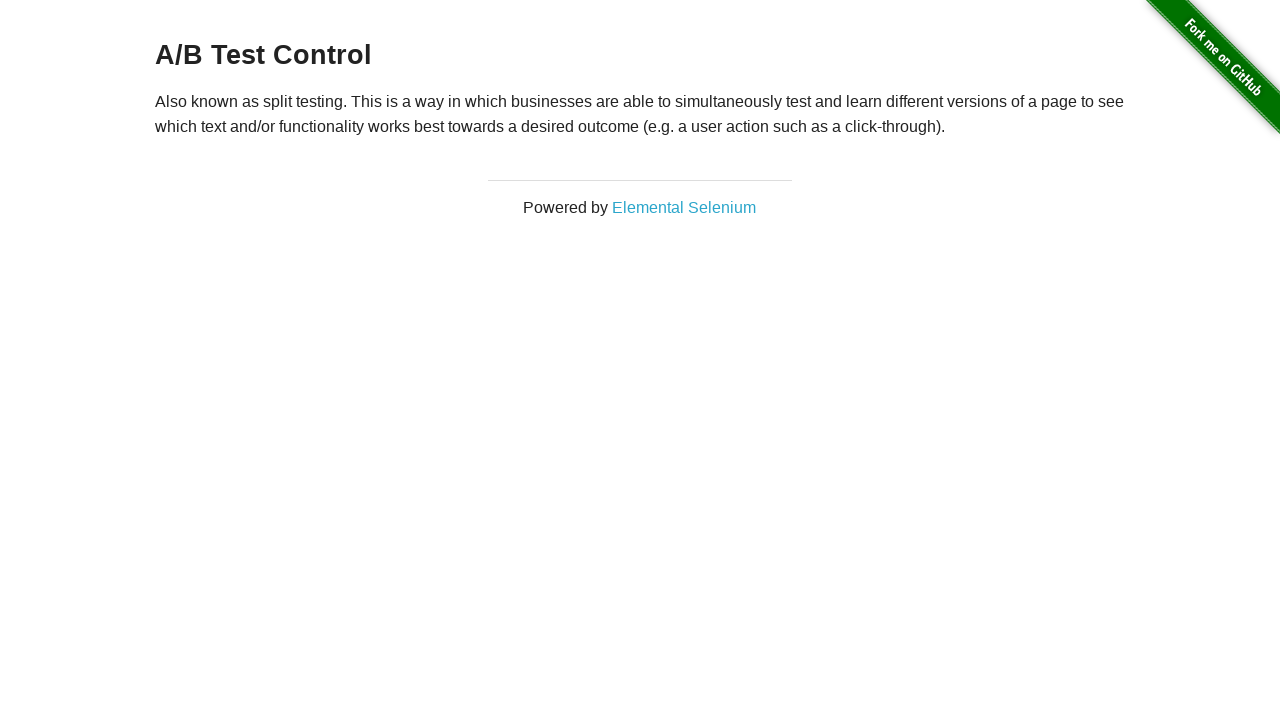

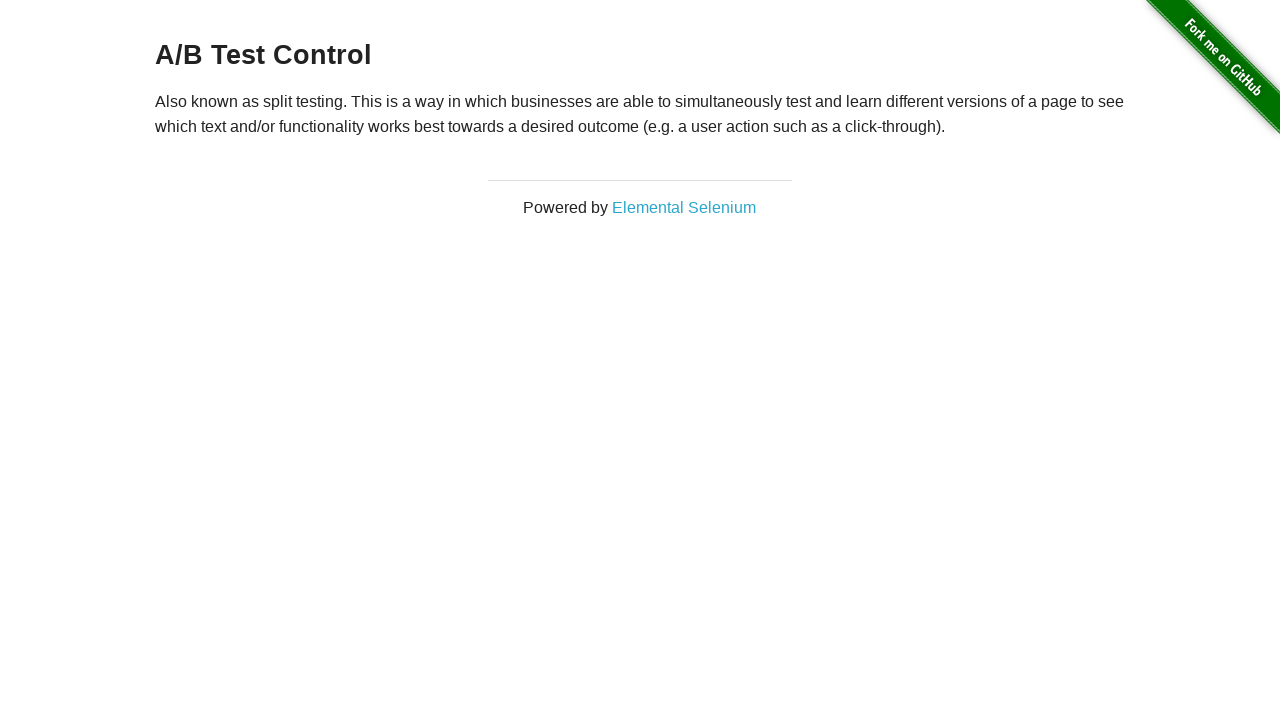